Tests iframe handling by switching to an iframe containing an autocomplete demo and entering text into the input field

Starting URL: http://jqueryui.com/autocomplete

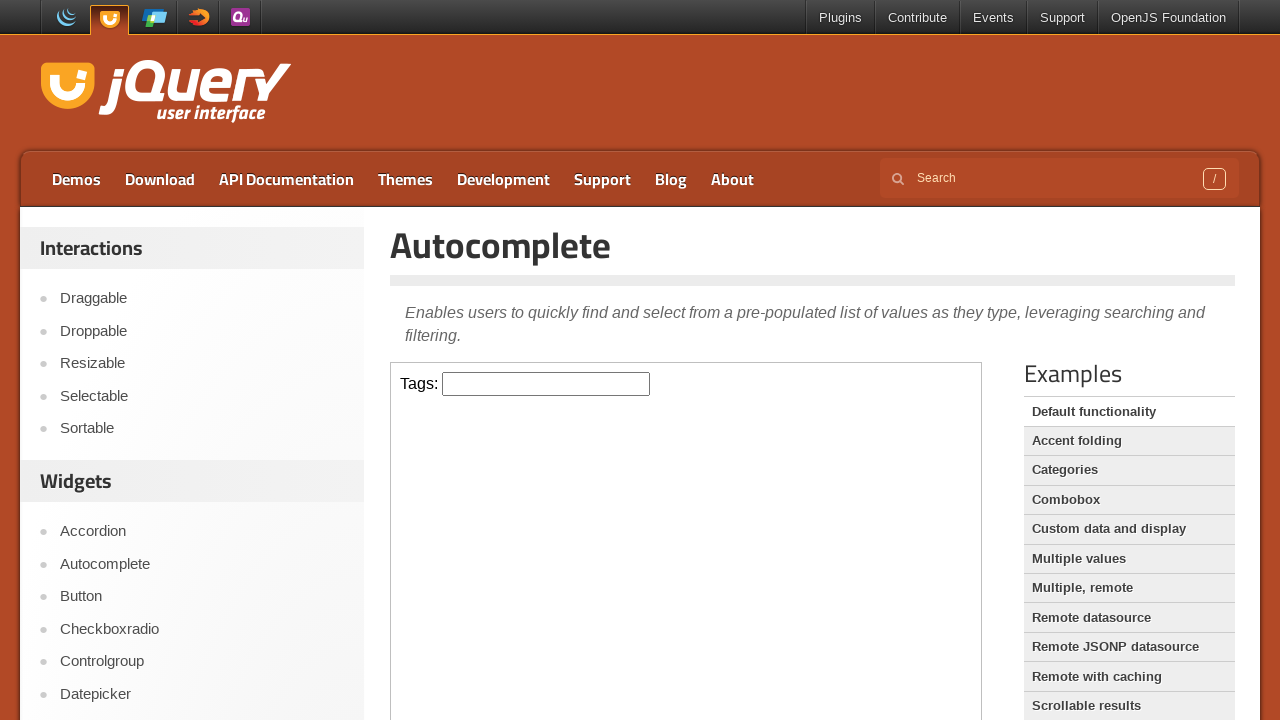

Located demo iframe containing autocomplete
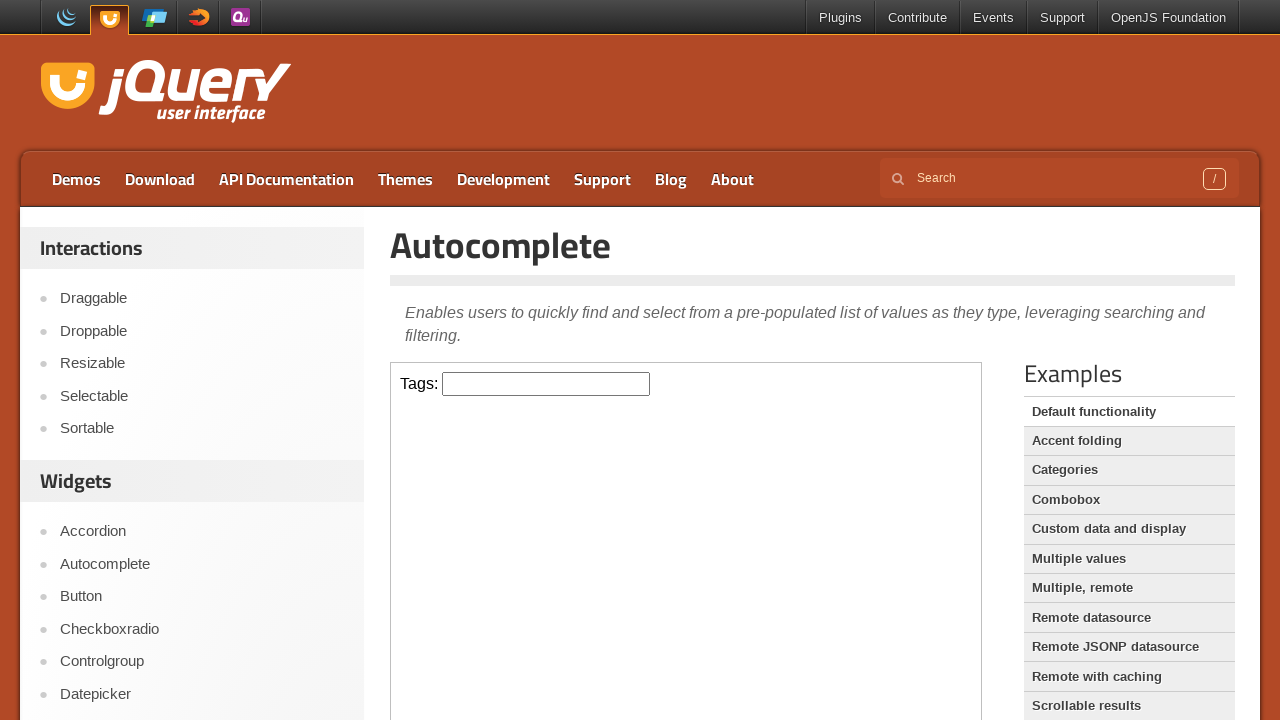

Filled autocomplete input field with 'Python' on iframe.demo-frame >> internal:control=enter-frame >> #tags
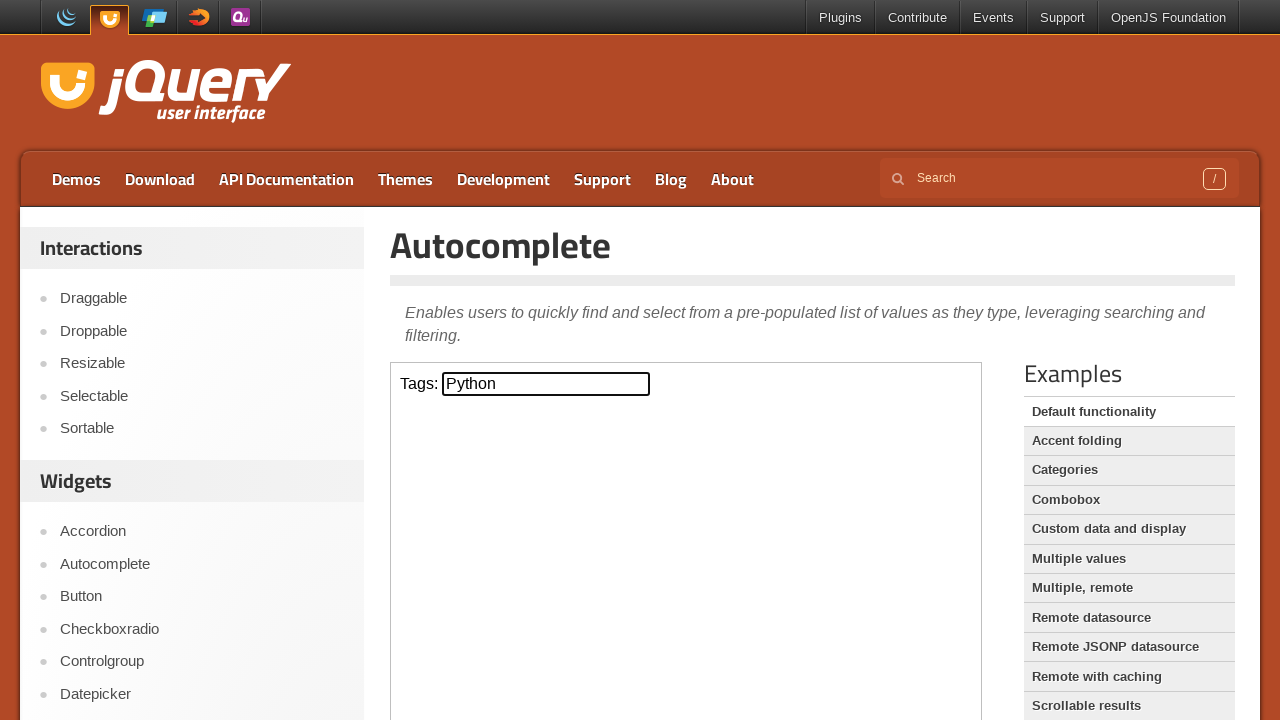

Pressed Enter to submit autocomplete input on iframe.demo-frame >> internal:control=enter-frame >> #tags
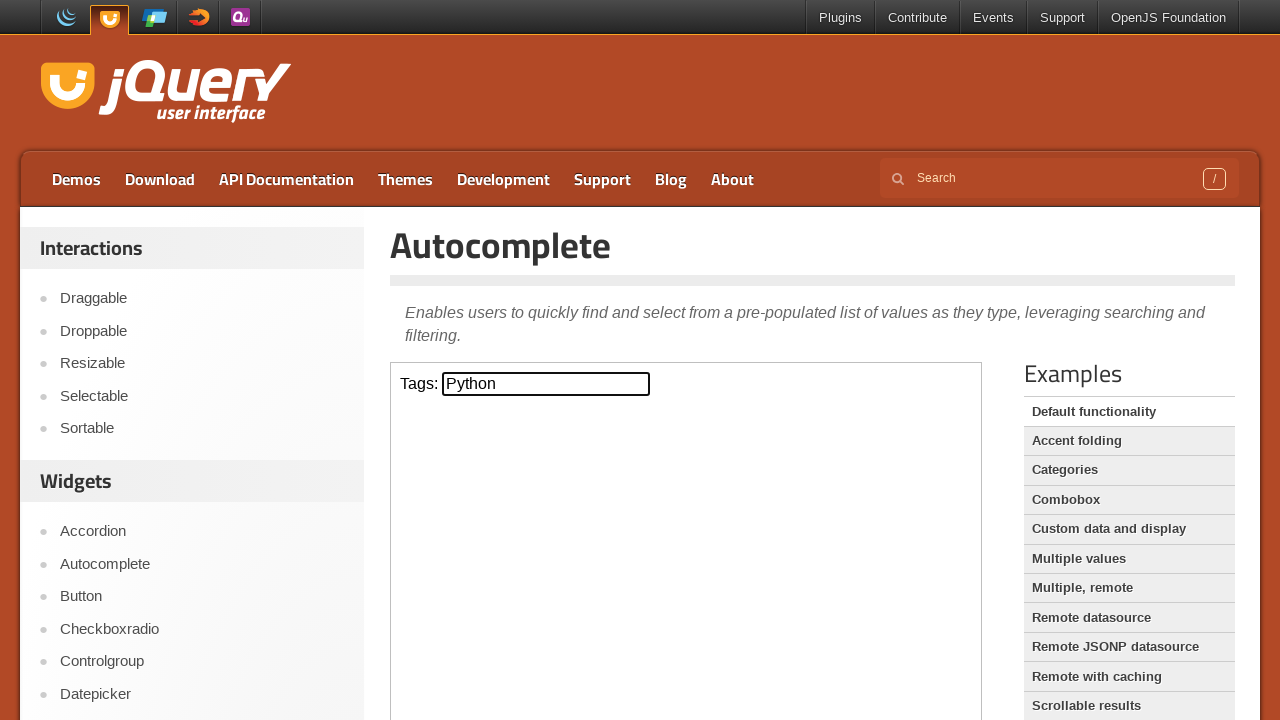

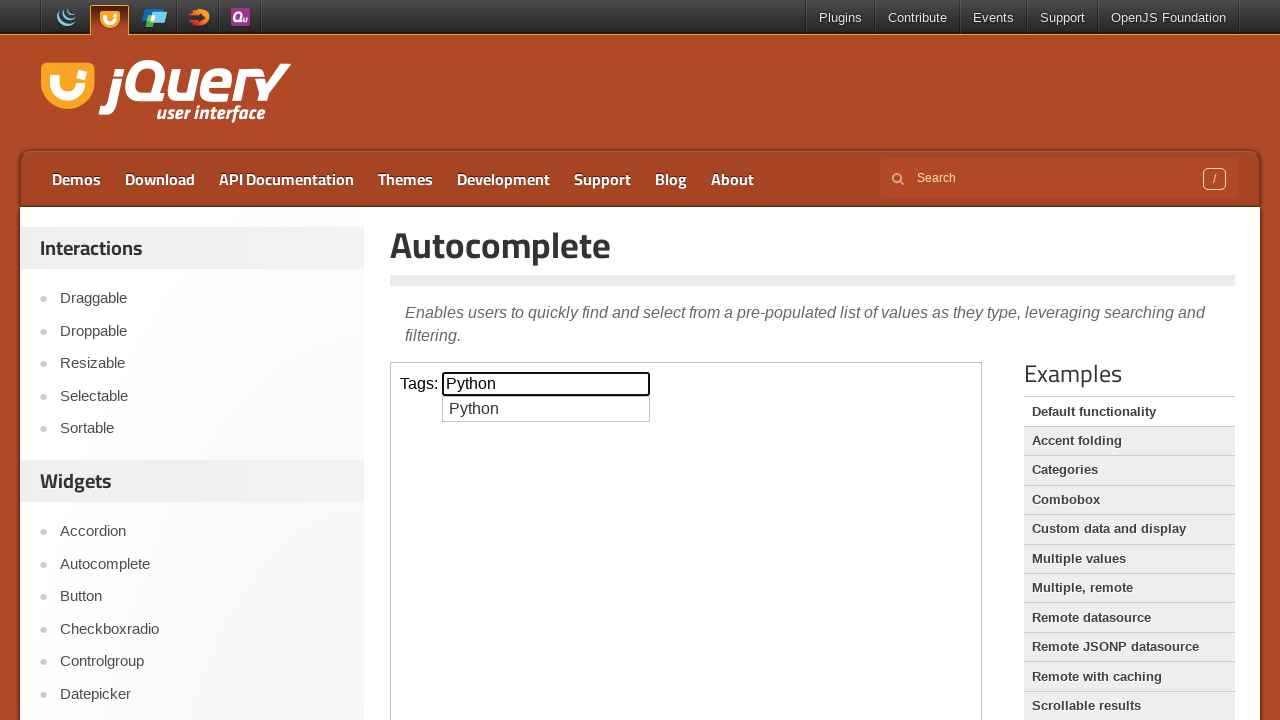